Tests calculator addition functionality with negative numbers by entering -5 and 3, then verifying the result equals -2

Starting URL: https://testpages.herokuapp.com/styled/calculator

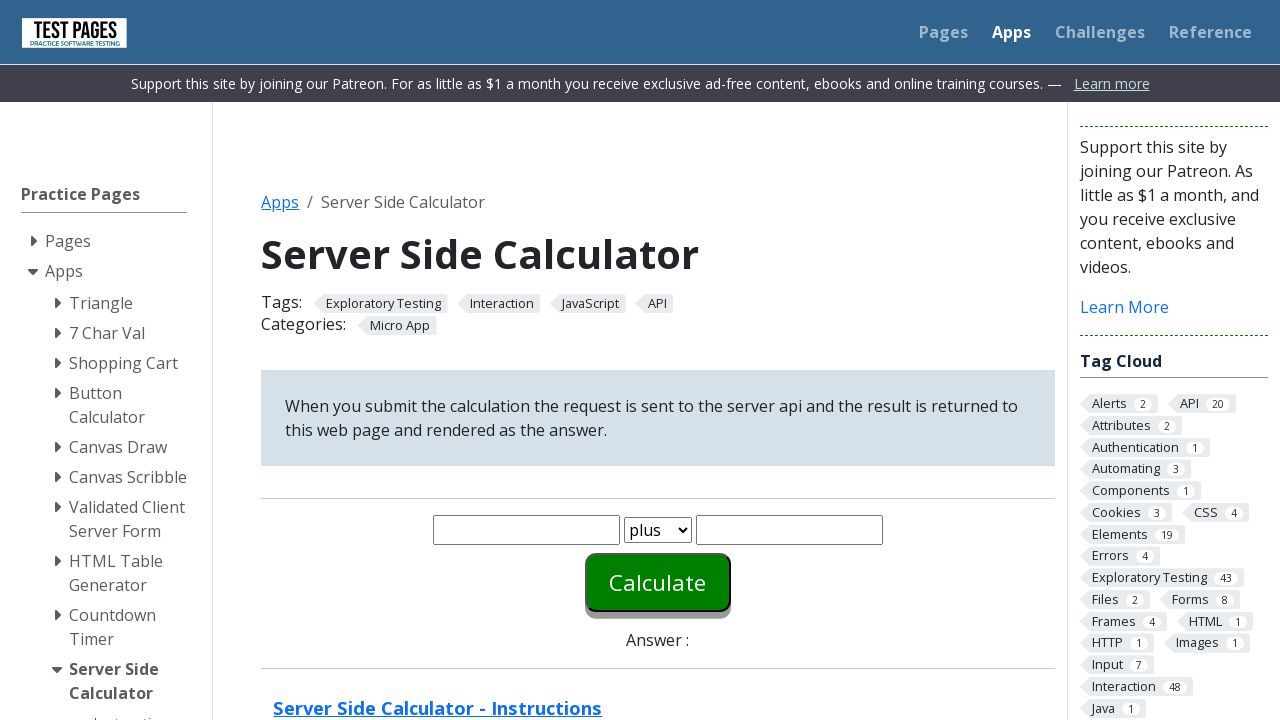

Cleared first number input field on #number1
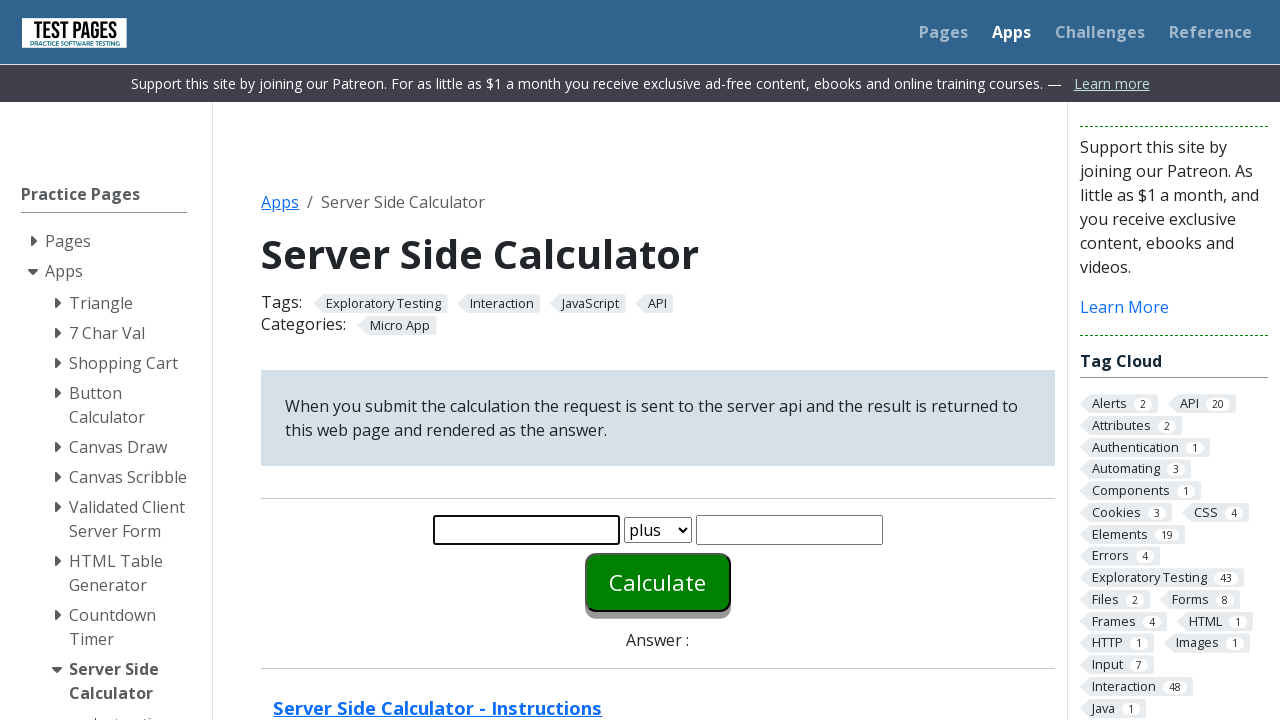

Entered -5 in first number input field on #number1
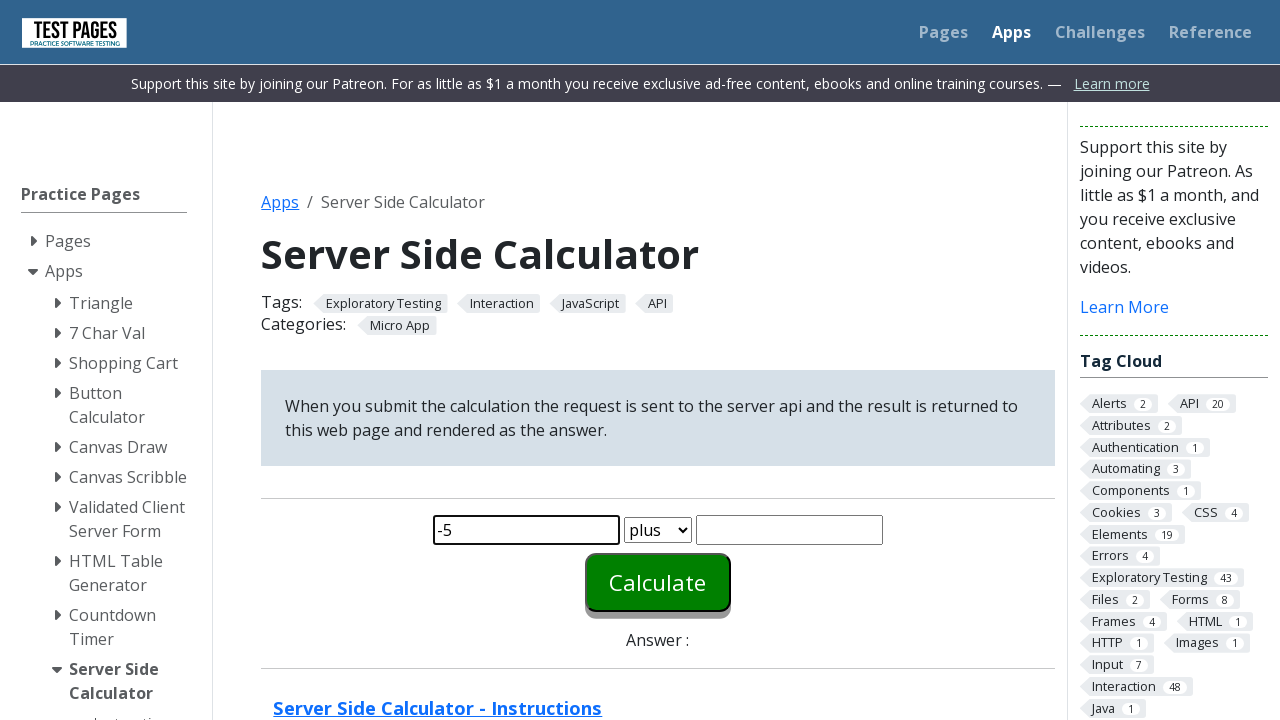

Cleared second number input field on #number2
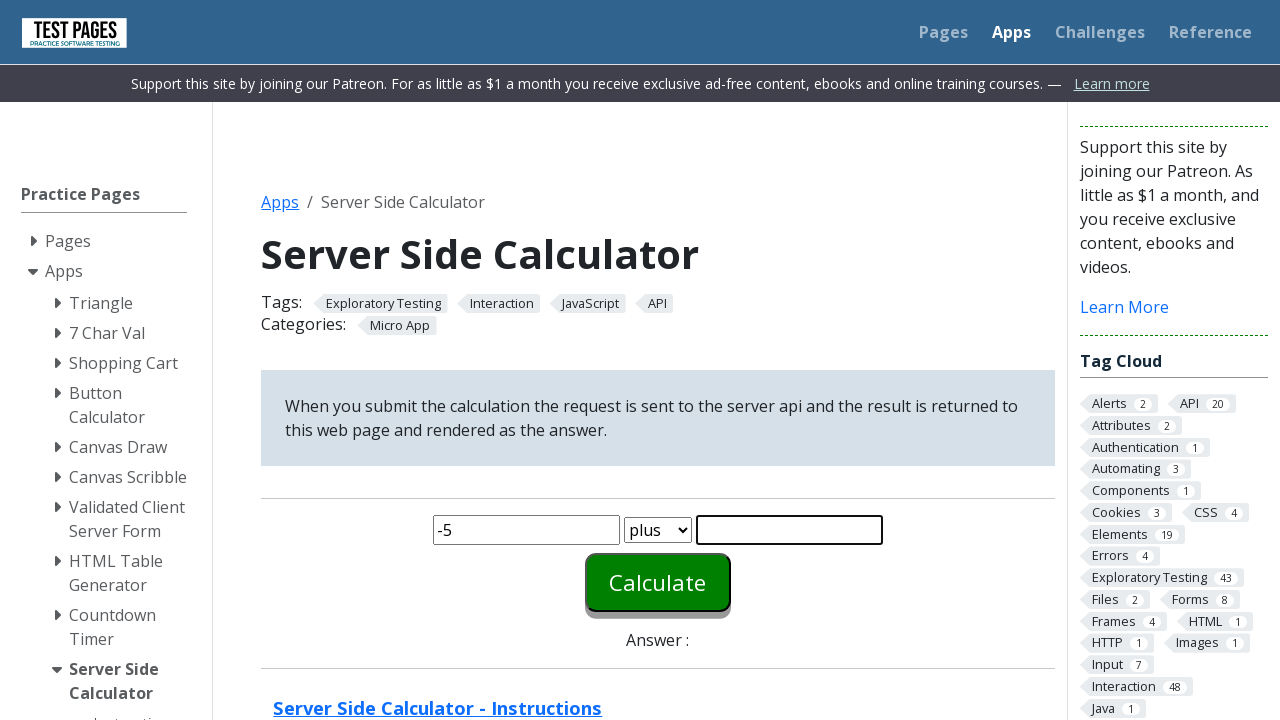

Entered 3 in second number input field on #number2
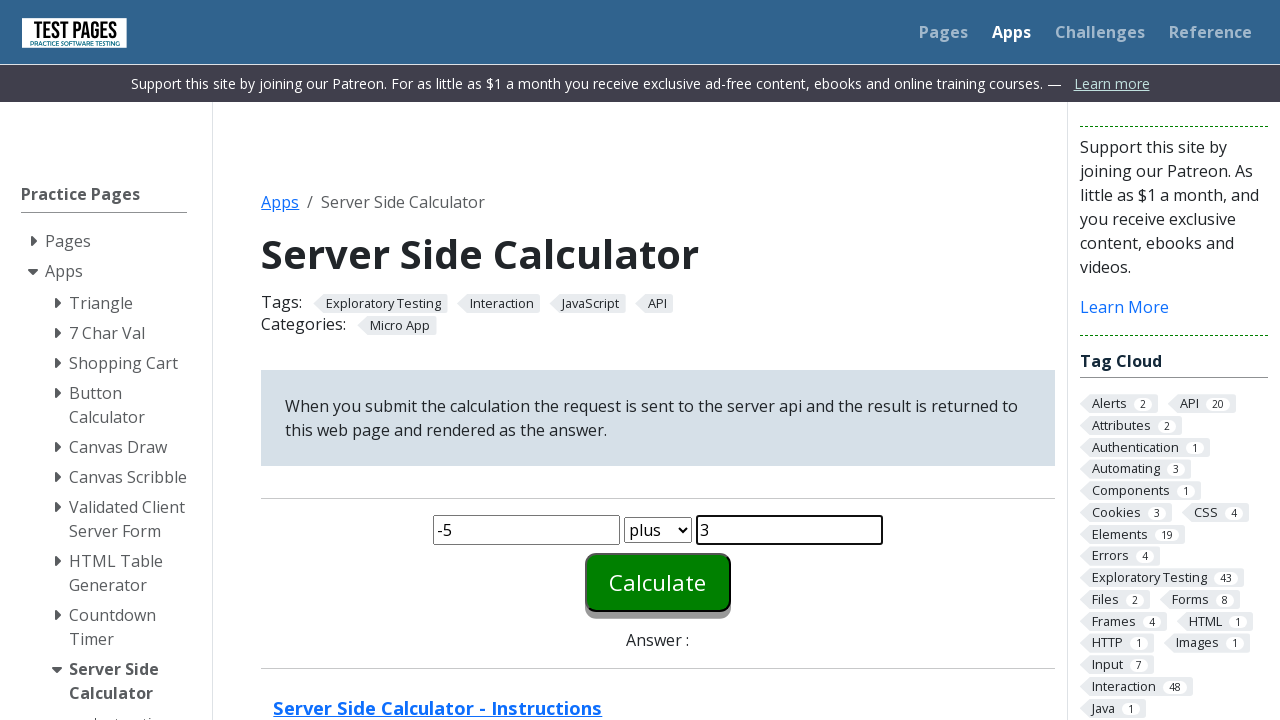

Clicked calculate button at (658, 582) on #calculate
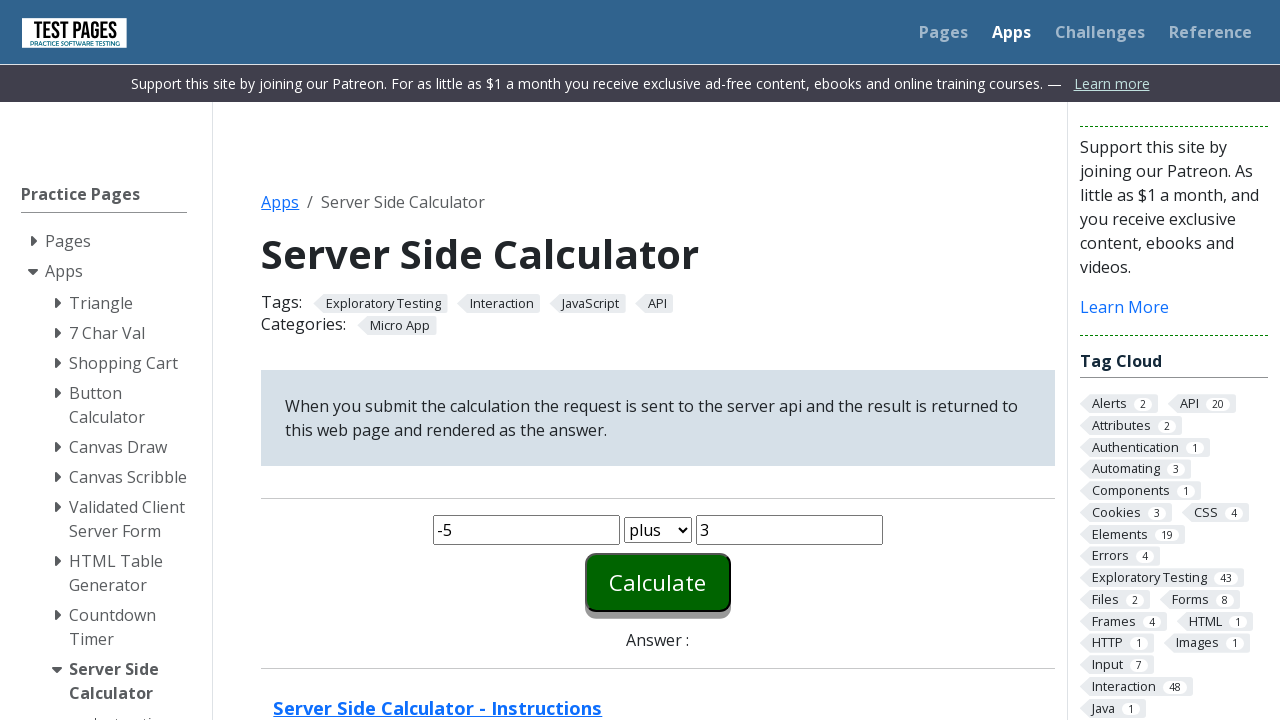

Result element appeared on page
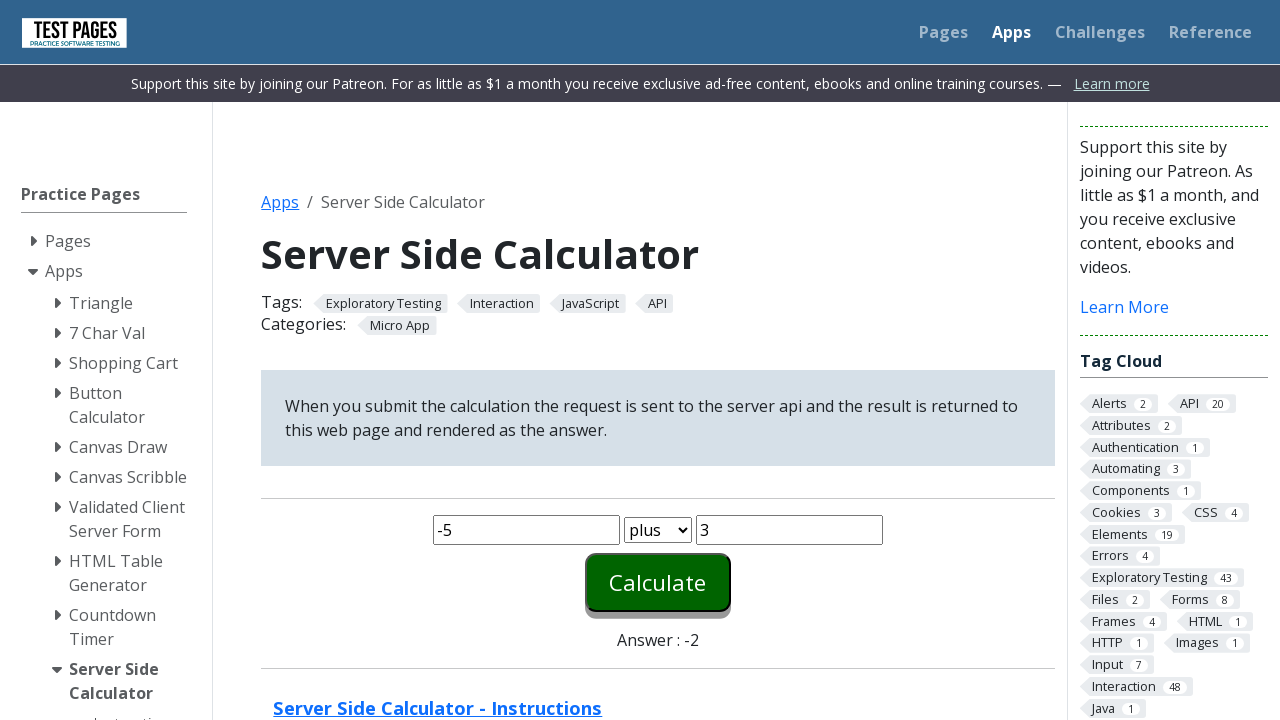

Retrieved answer text: -2
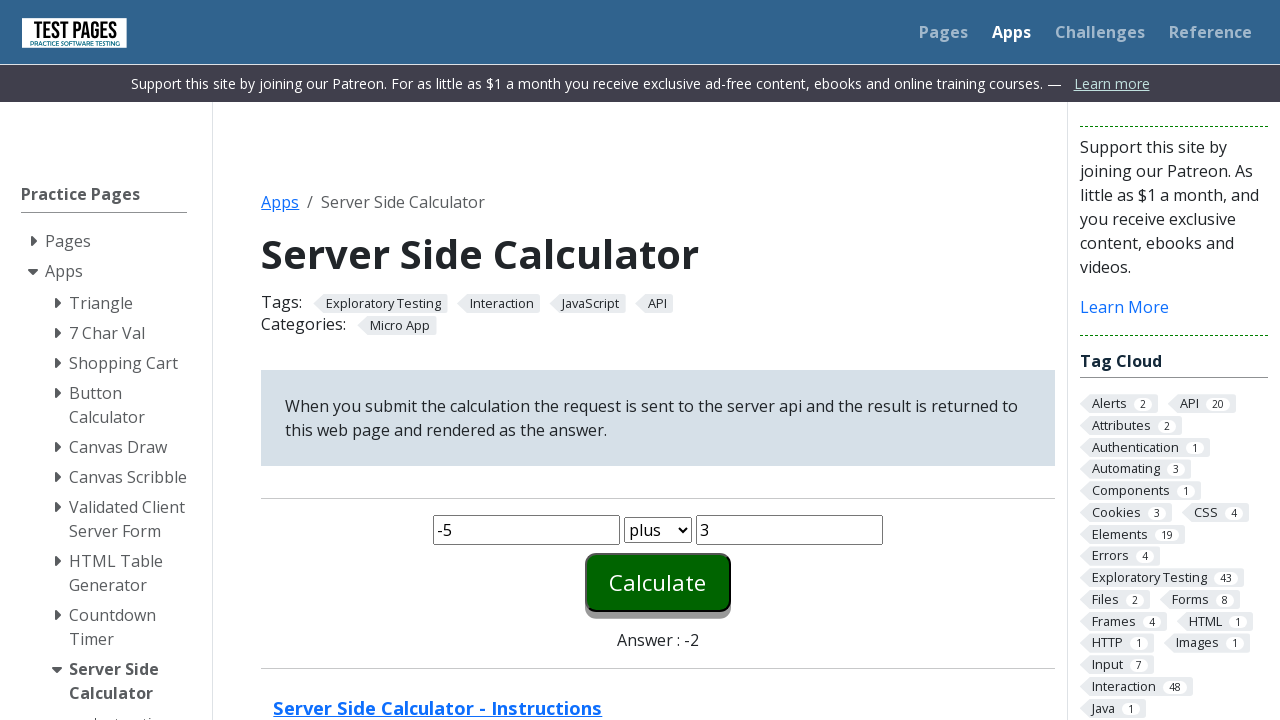

Verified calculation result equals -2
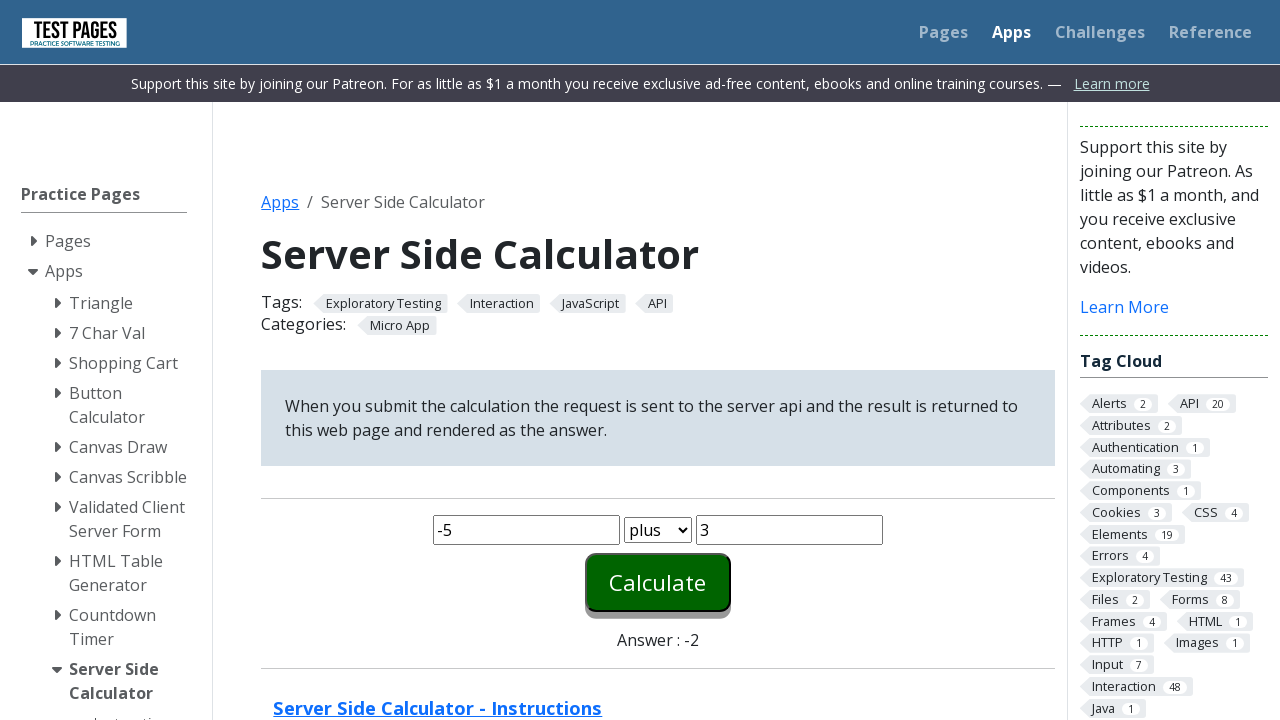

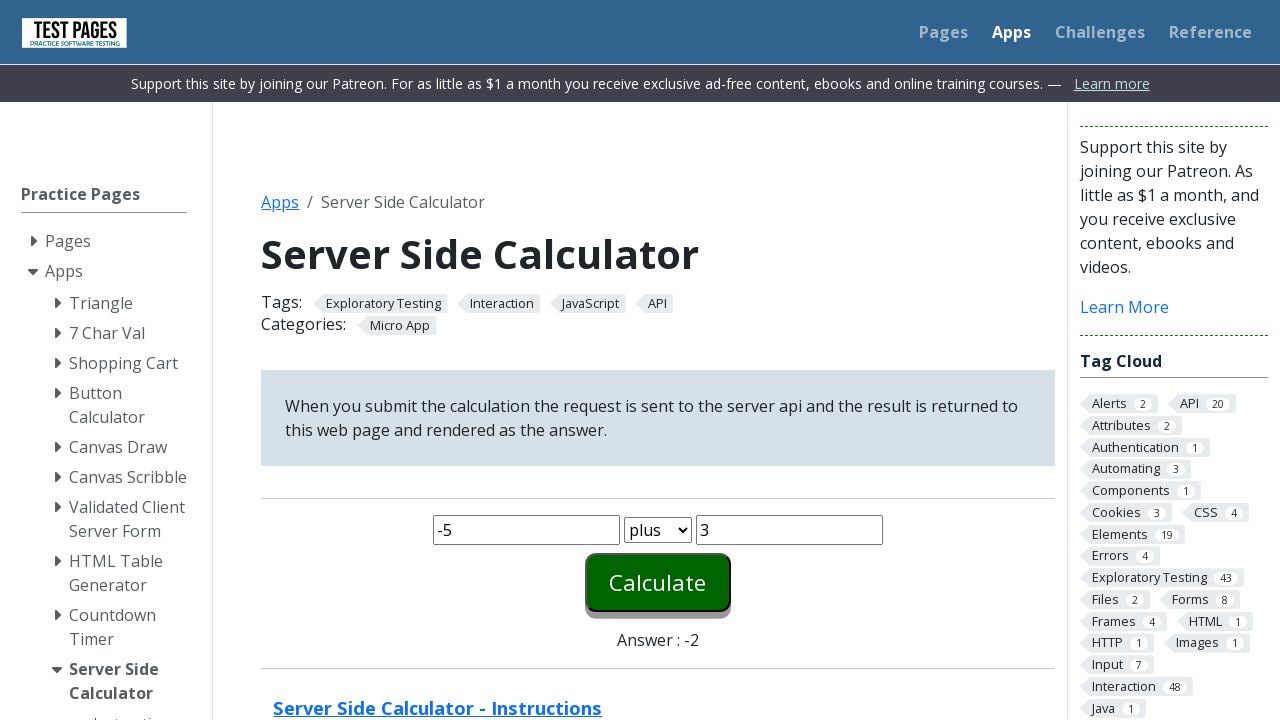